Tests filling textbox elements on a demo form page, including single-line text inputs (name, email) and multiline text areas (current address, permanent address)

Starting URL: https://demoqa.com/text-box

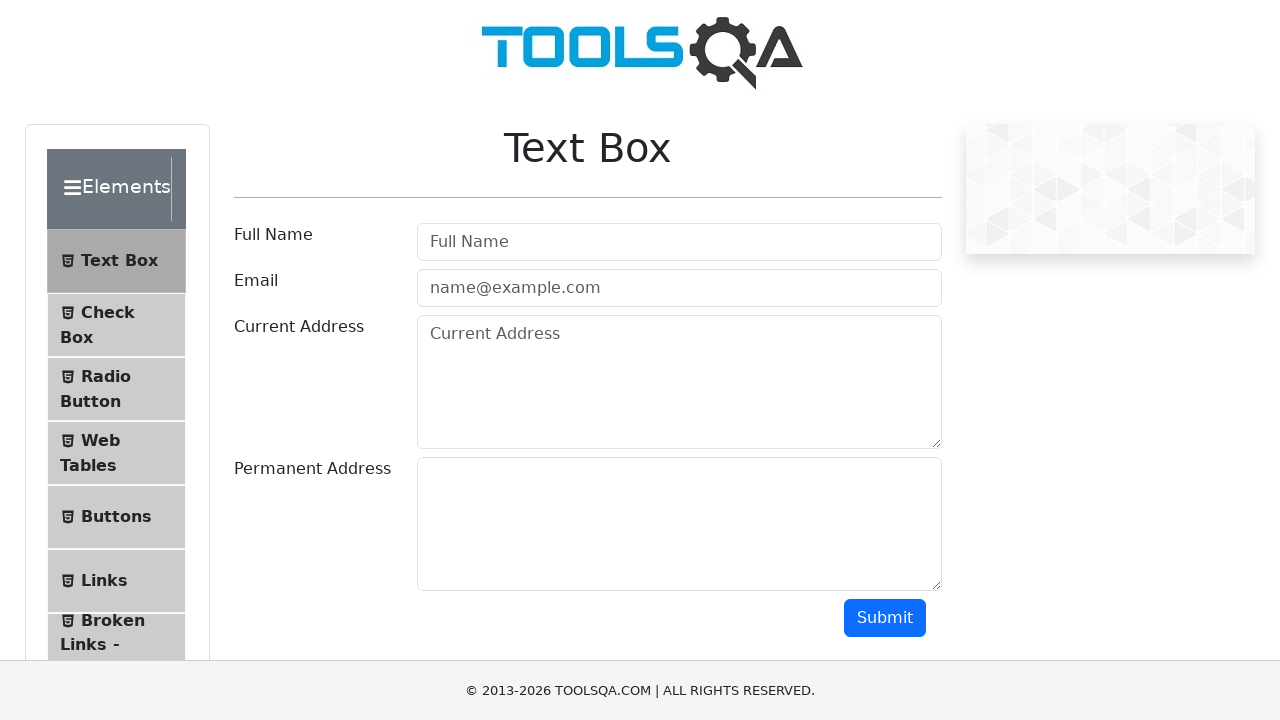

Filled username textbox with 'Your Name' on #userName
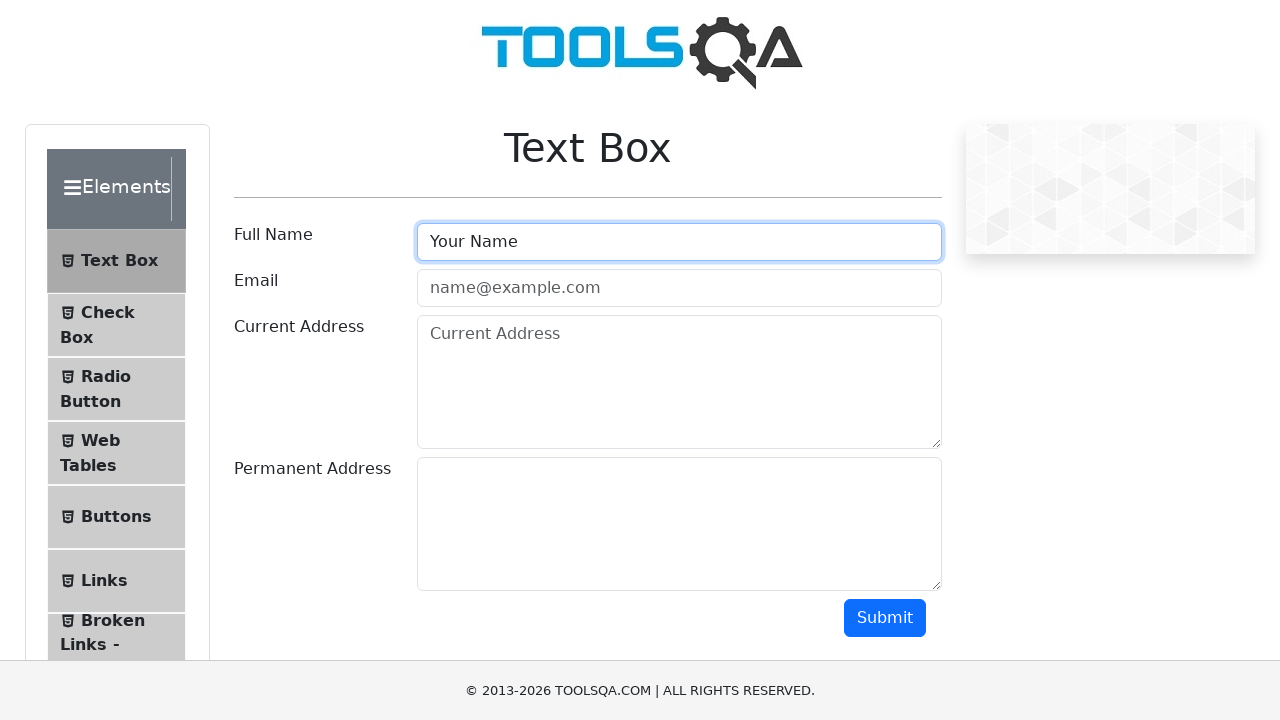

Filled email textbox with 'your.name@yourdomain.com' on #userEmail
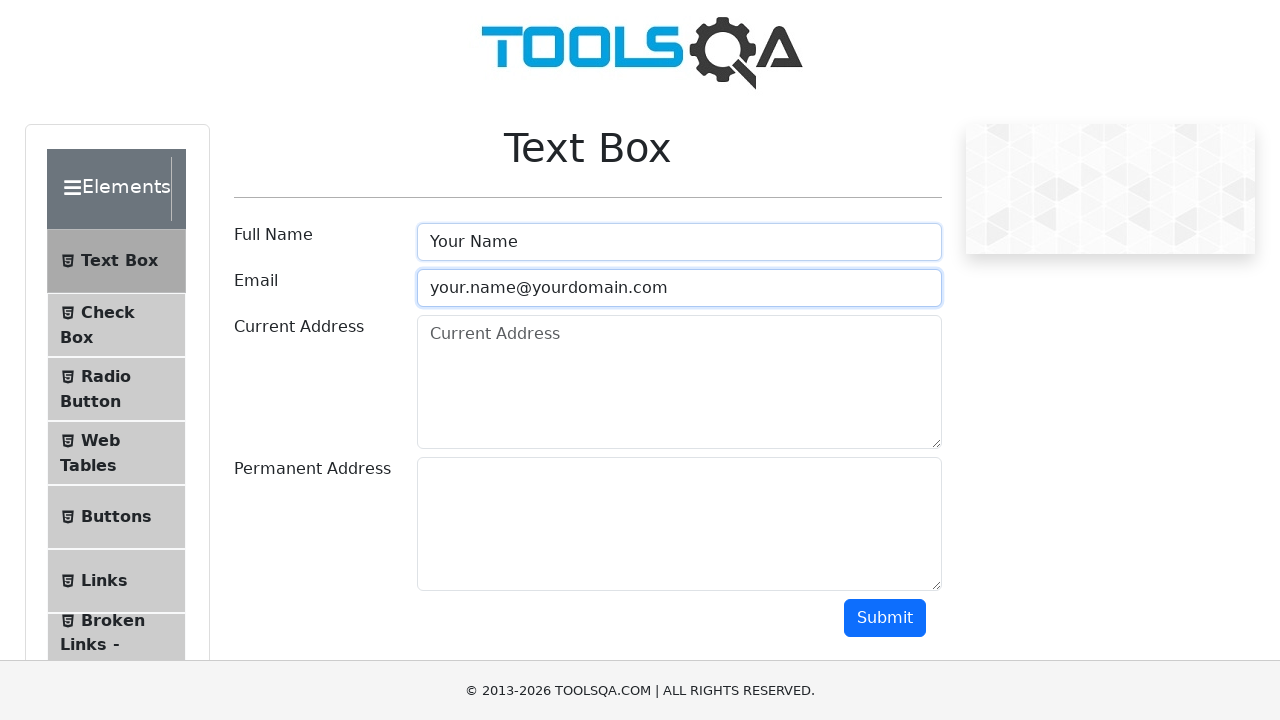

Filled current address textarea with multiline text on #currentAddress
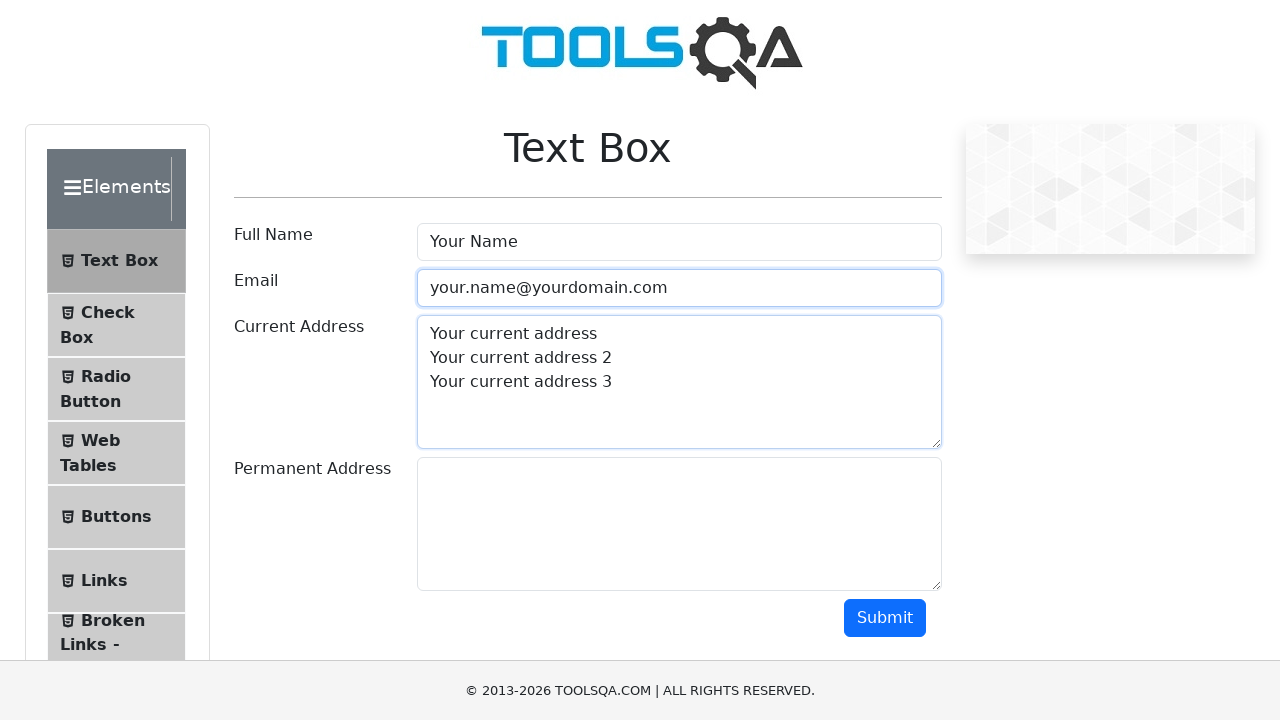

Filled permanent address textarea with multiline text on #permanentAddress
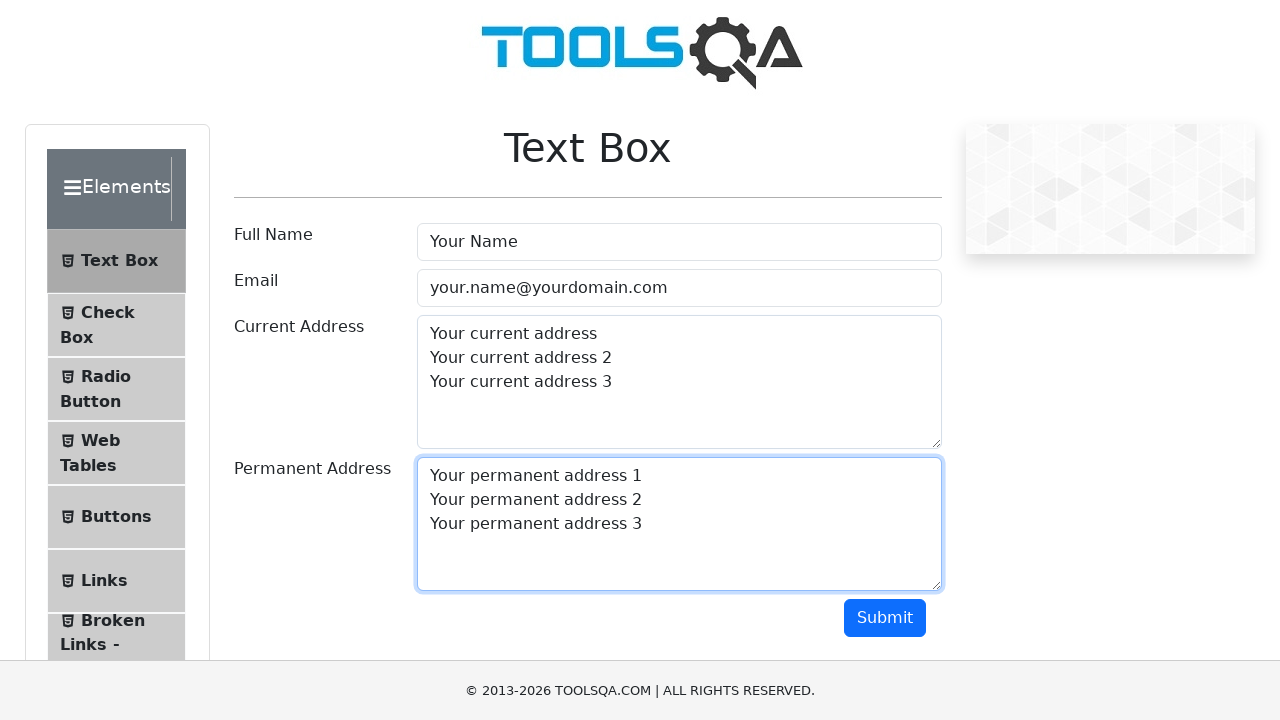

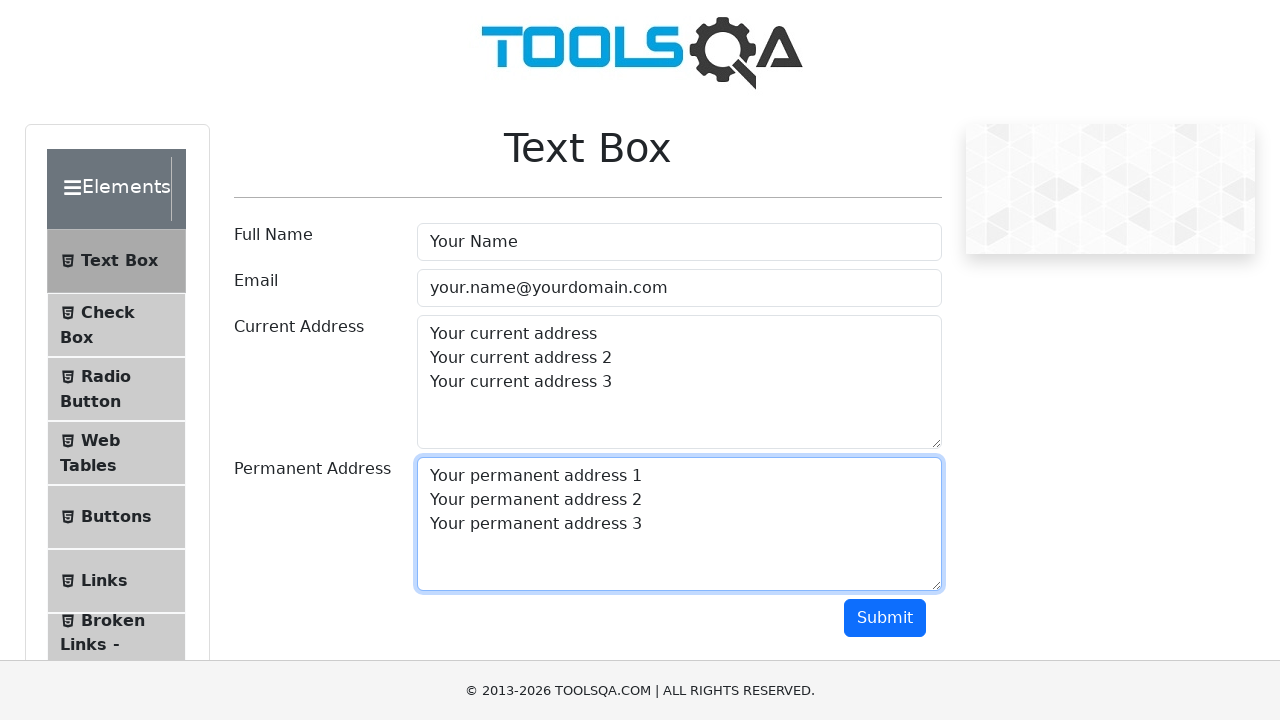